Tests link functionality by clicking a link that opens in a new tab and verifying the new page loads correctly.

Starting URL: https://demoqa.com/links

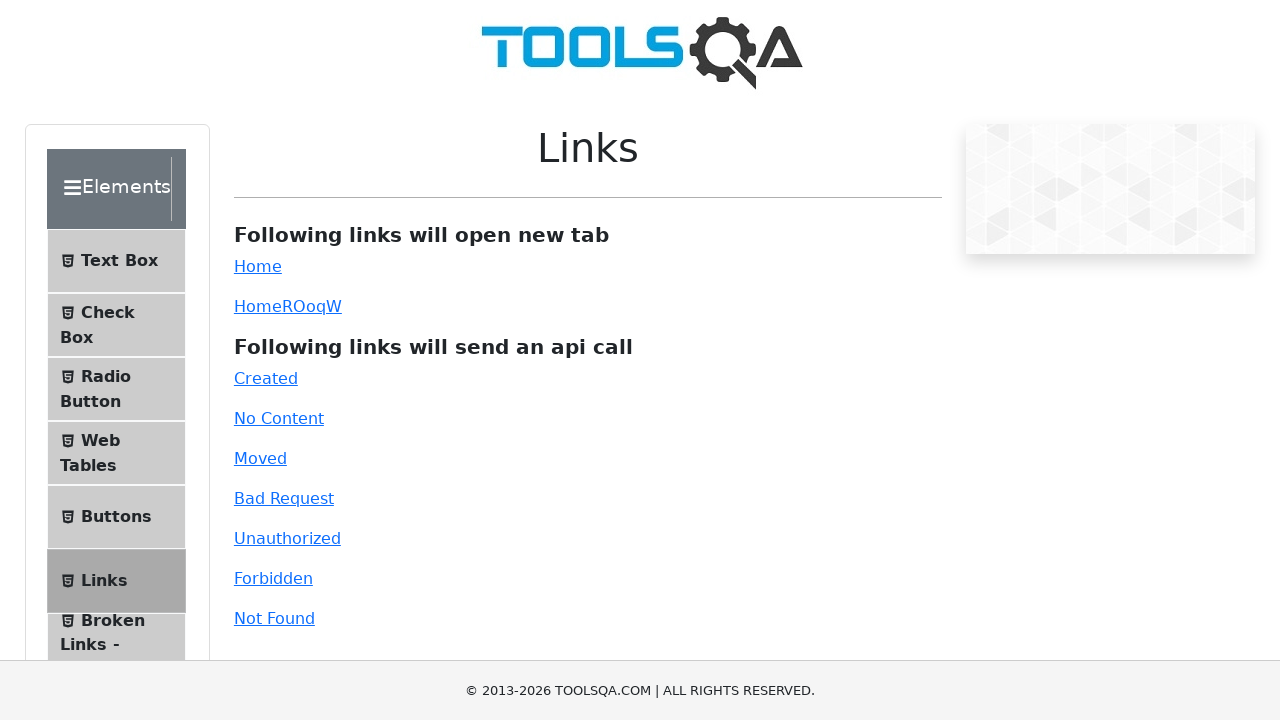

Located the simple link element
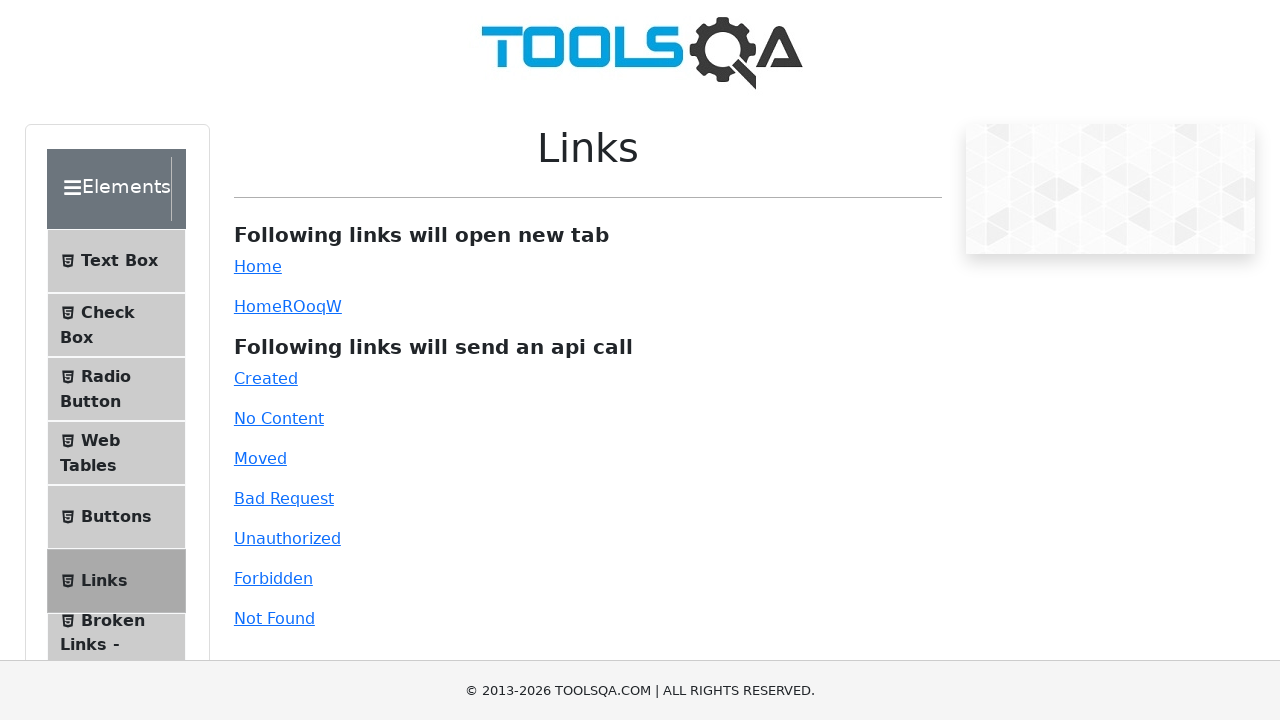

Clicked the simple link which opened in a new tab at (258, 266) on #simpleLink
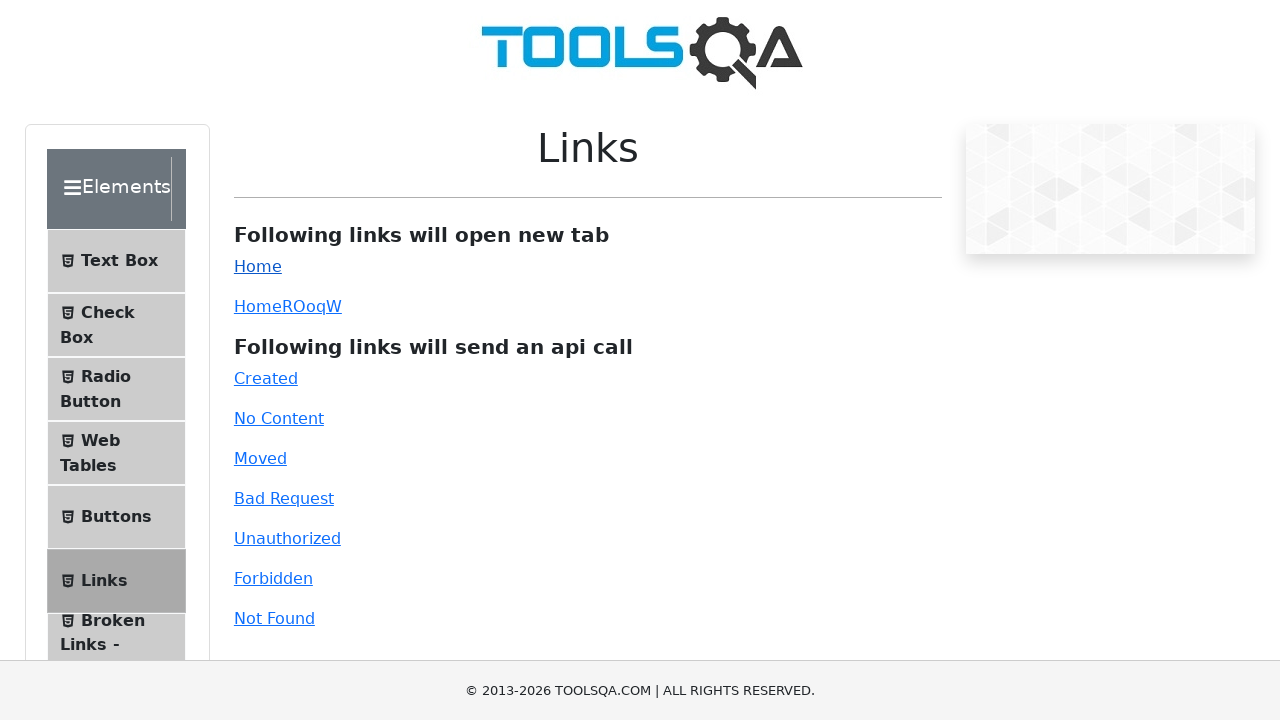

Switched to the newly opened page
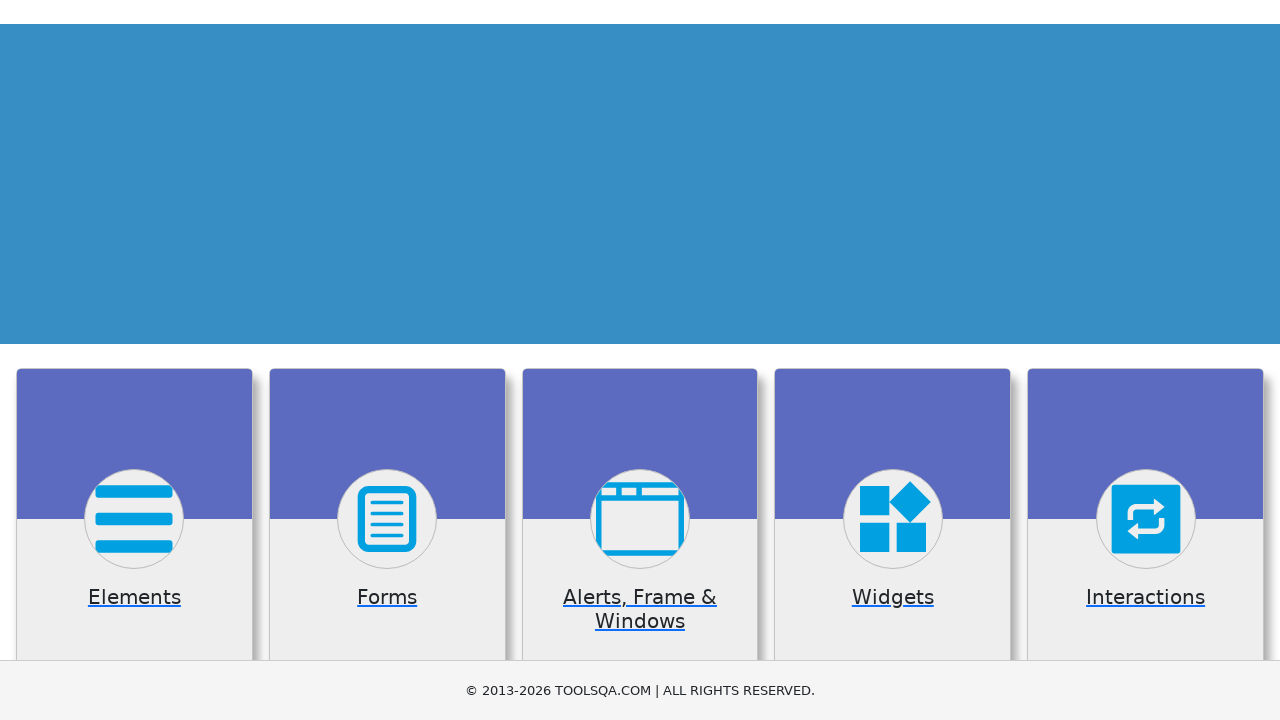

New page finished loading
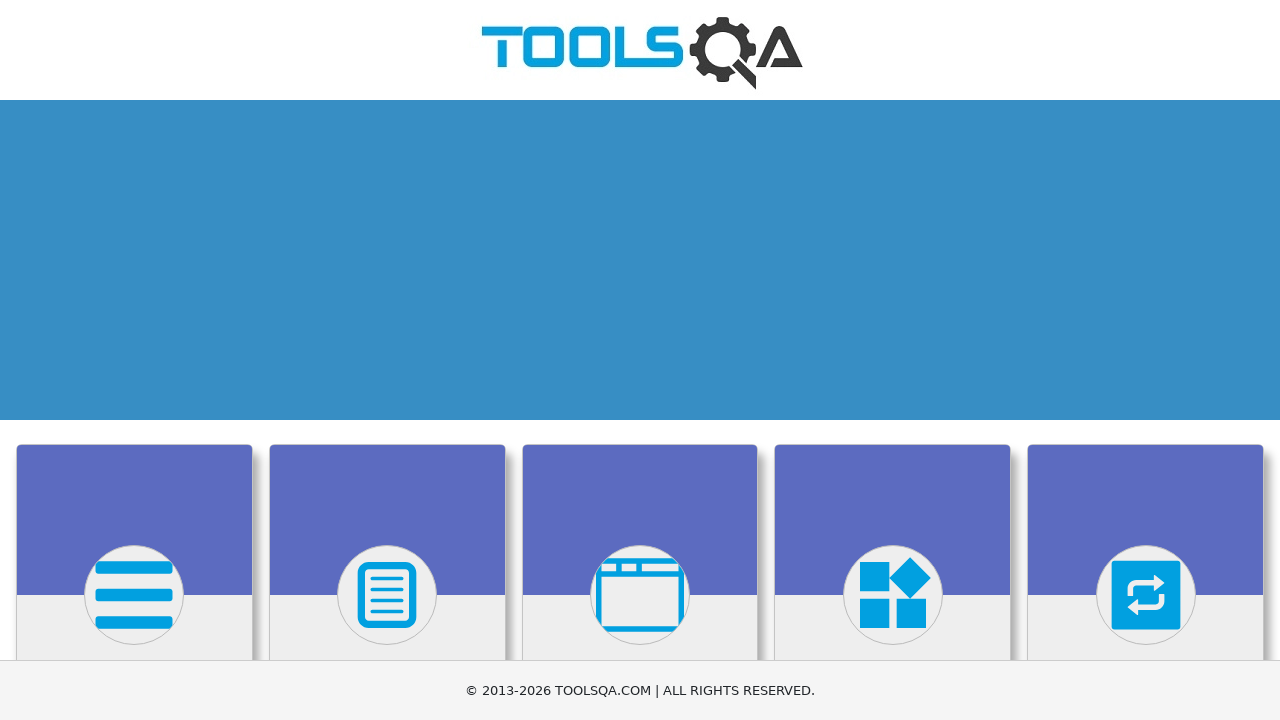

Banner image element found and verified on new page
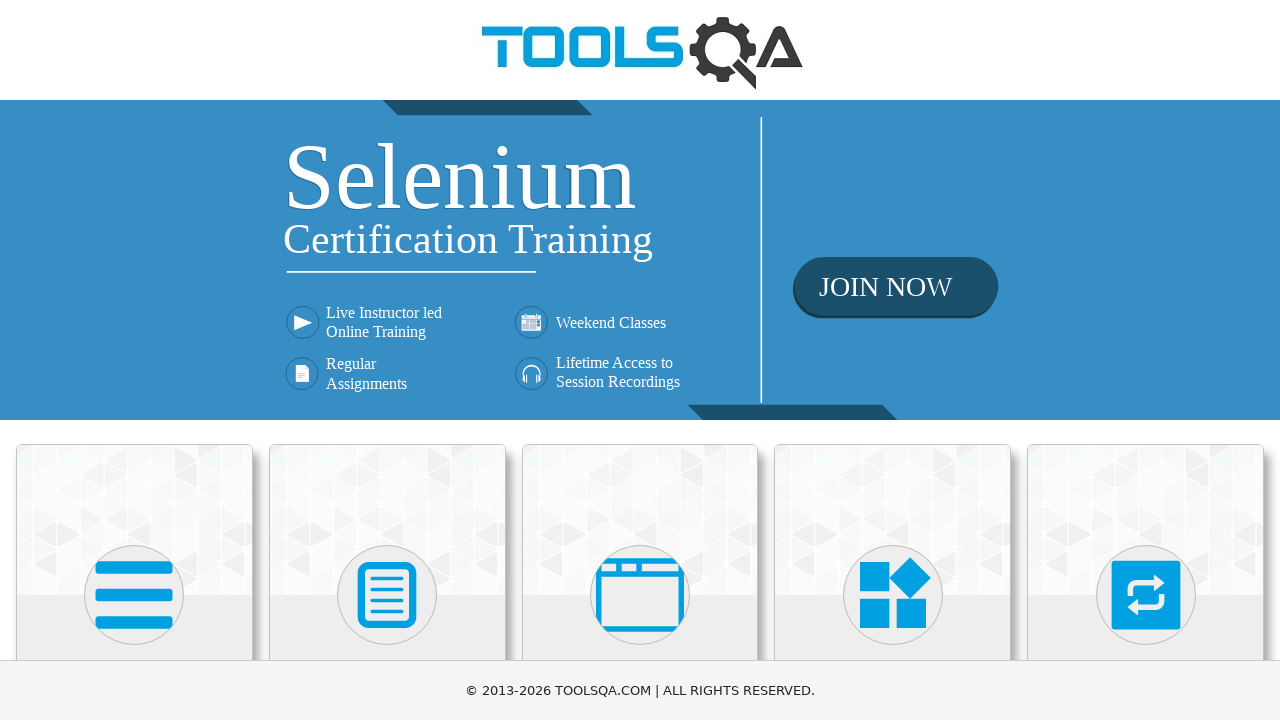

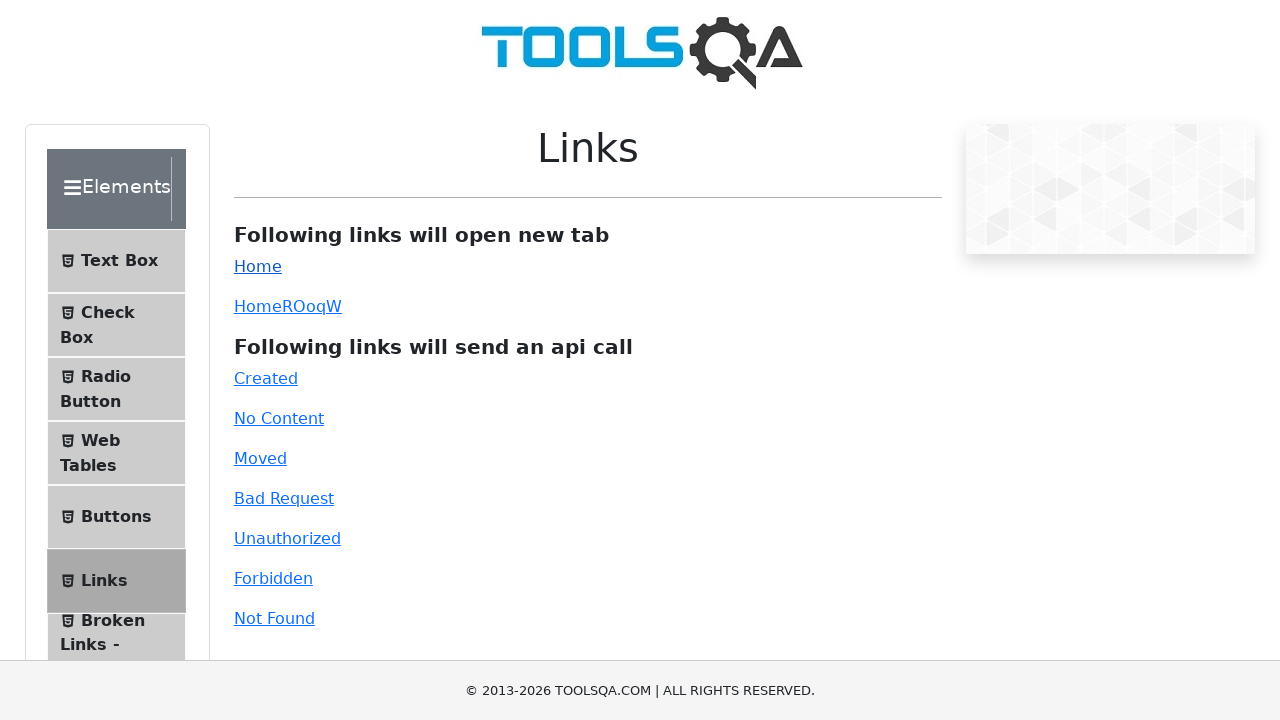